Tests concatenation of two strings made of English alphabet (aaa + BBB = aaaBBB)

Starting URL: https://testsheepnz.github.io/BasicCalculator

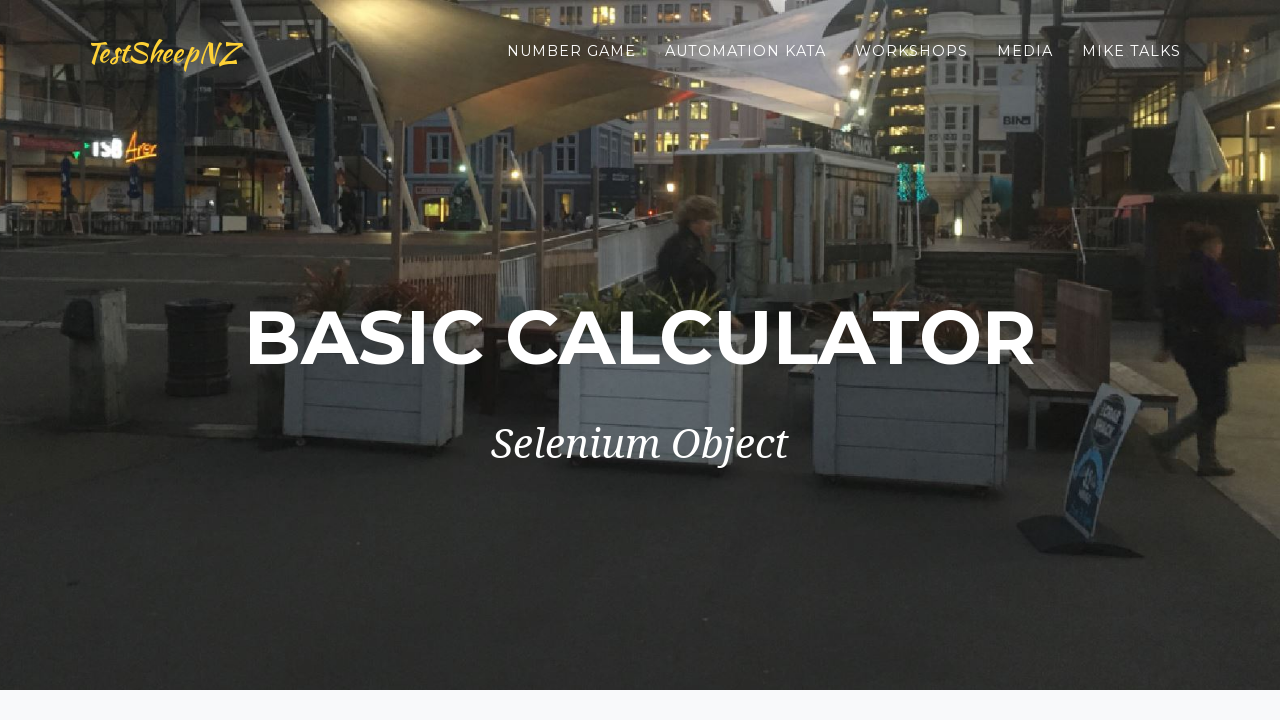

Selected 'Prototype' build version on #selectBuild
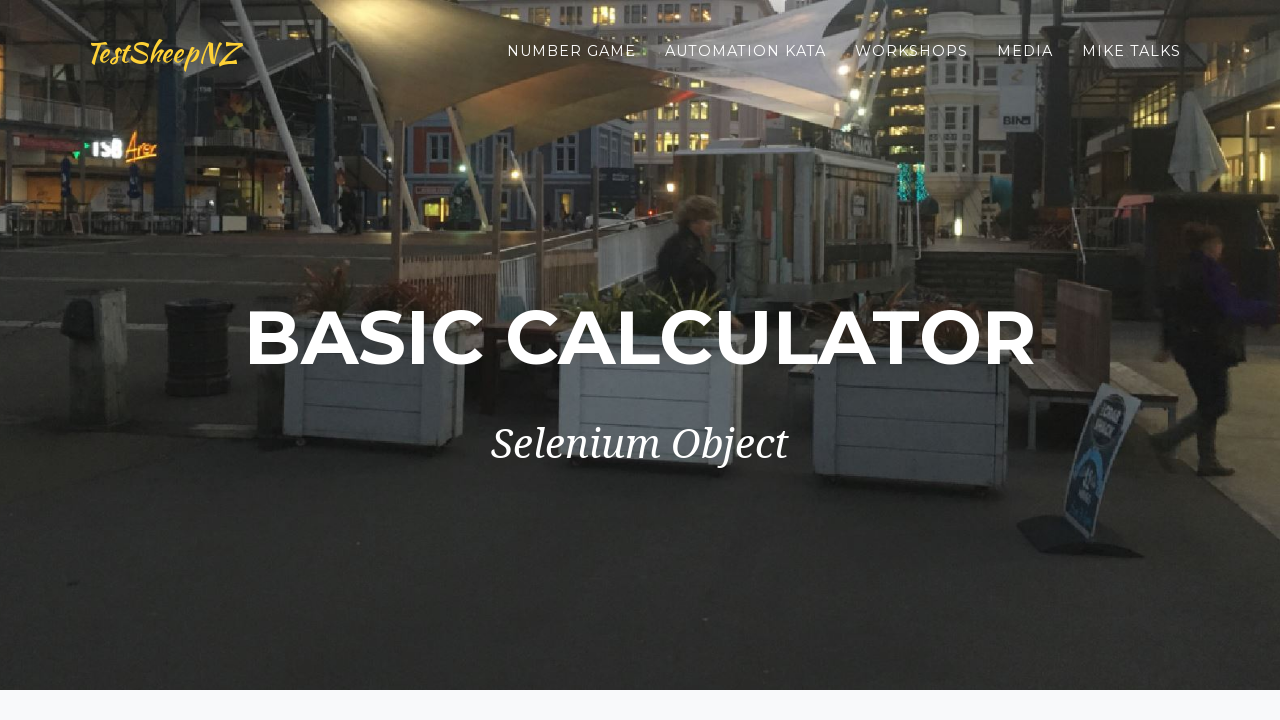

Entered first string 'aaa' in number1Field on #number1Field
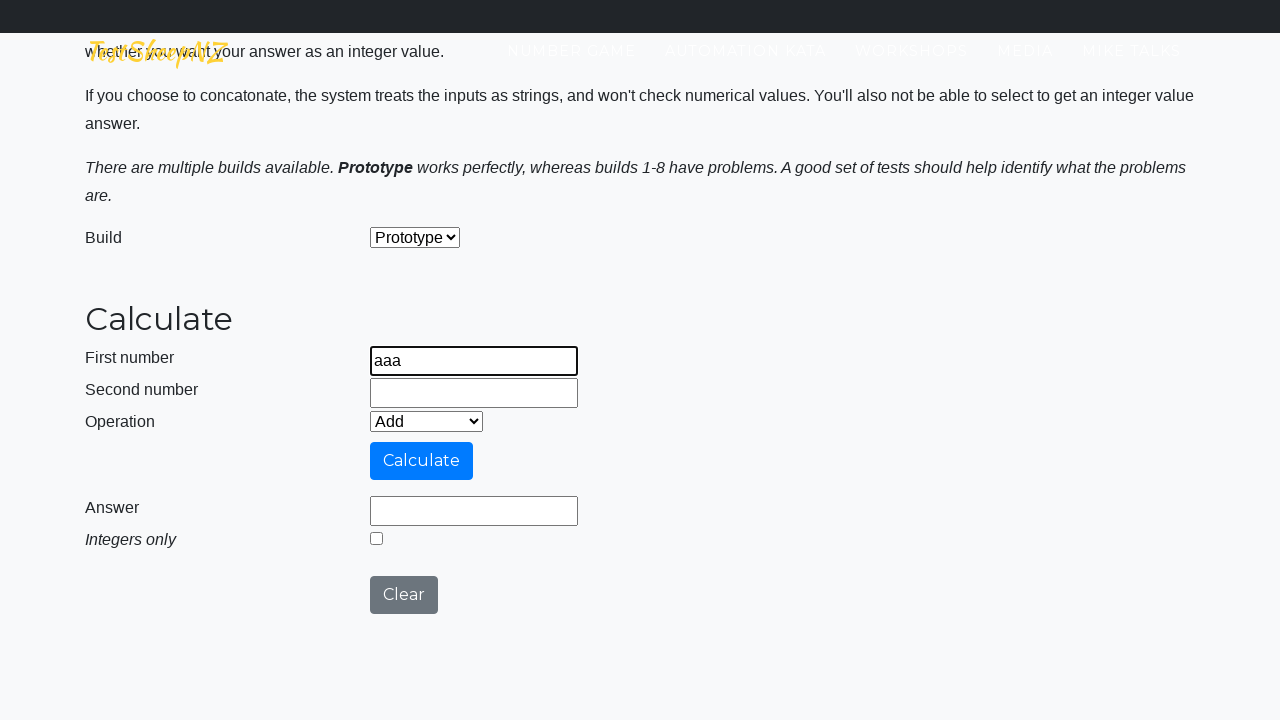

Entered second string 'BBB' in number2Field on #number2Field
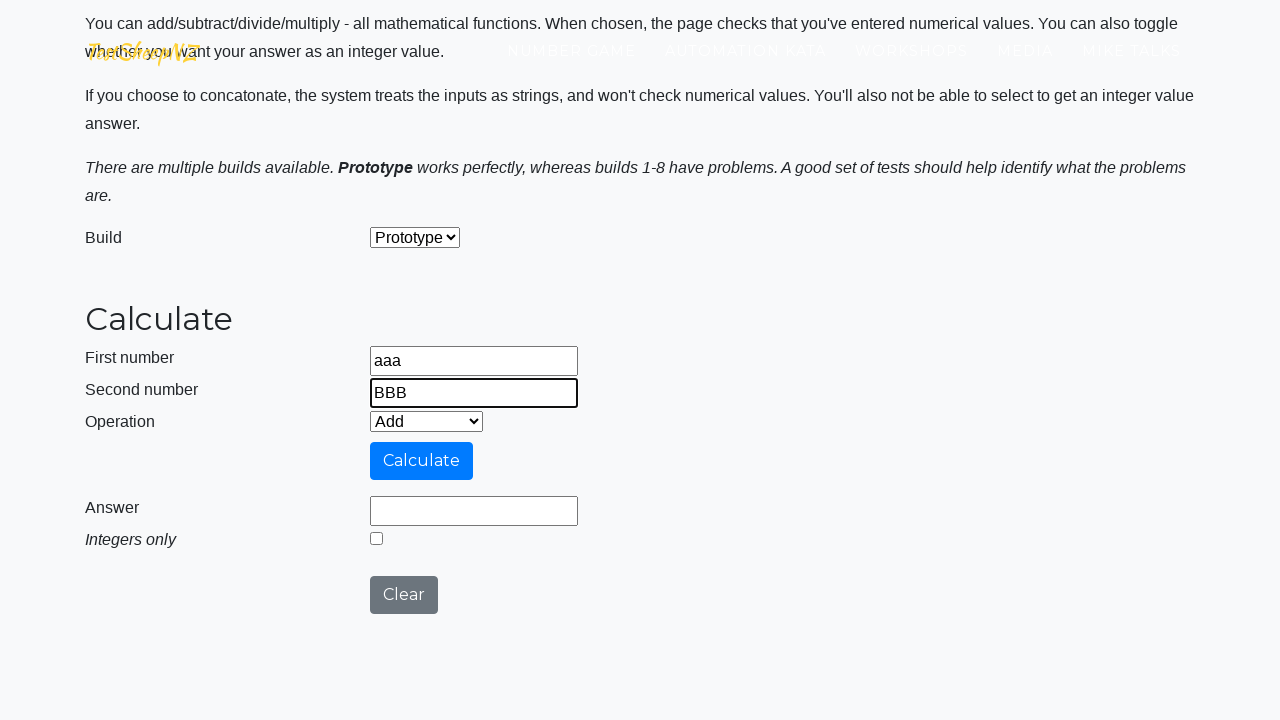

Selected 'Concatenate' operation on #selectOperationDropdown
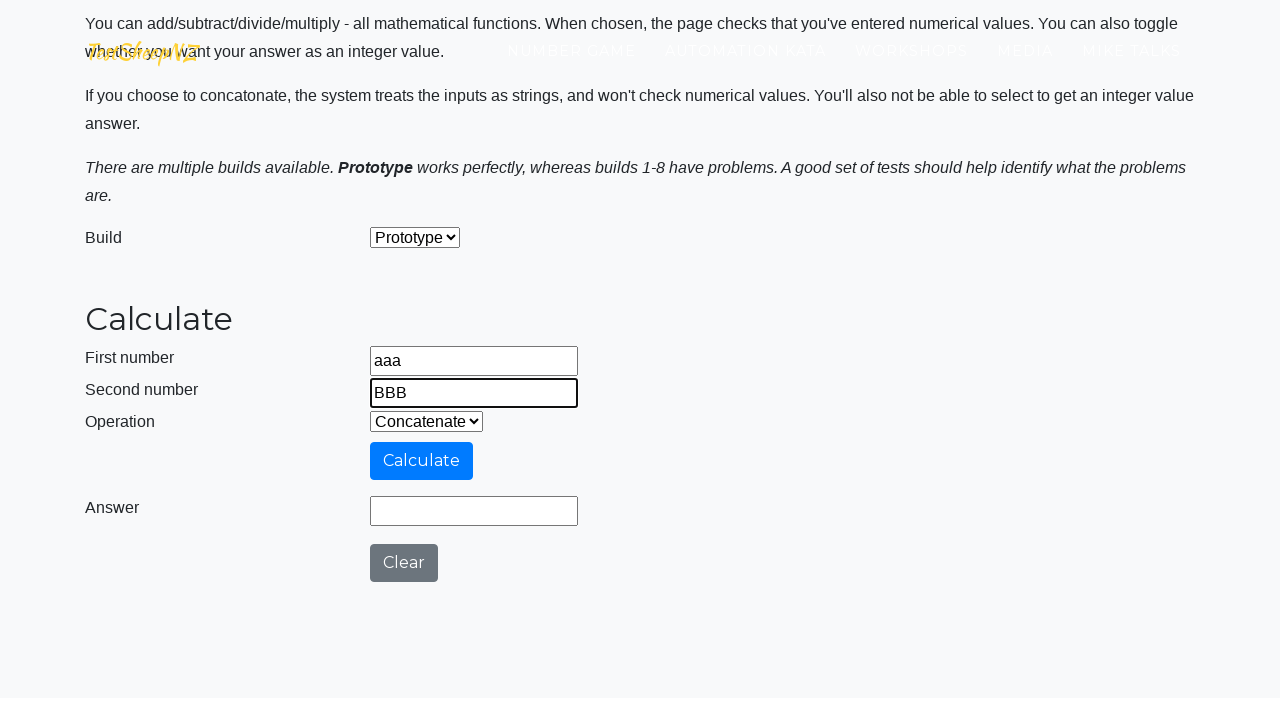

Clicked calculate button at (422, 461) on #calculateButton
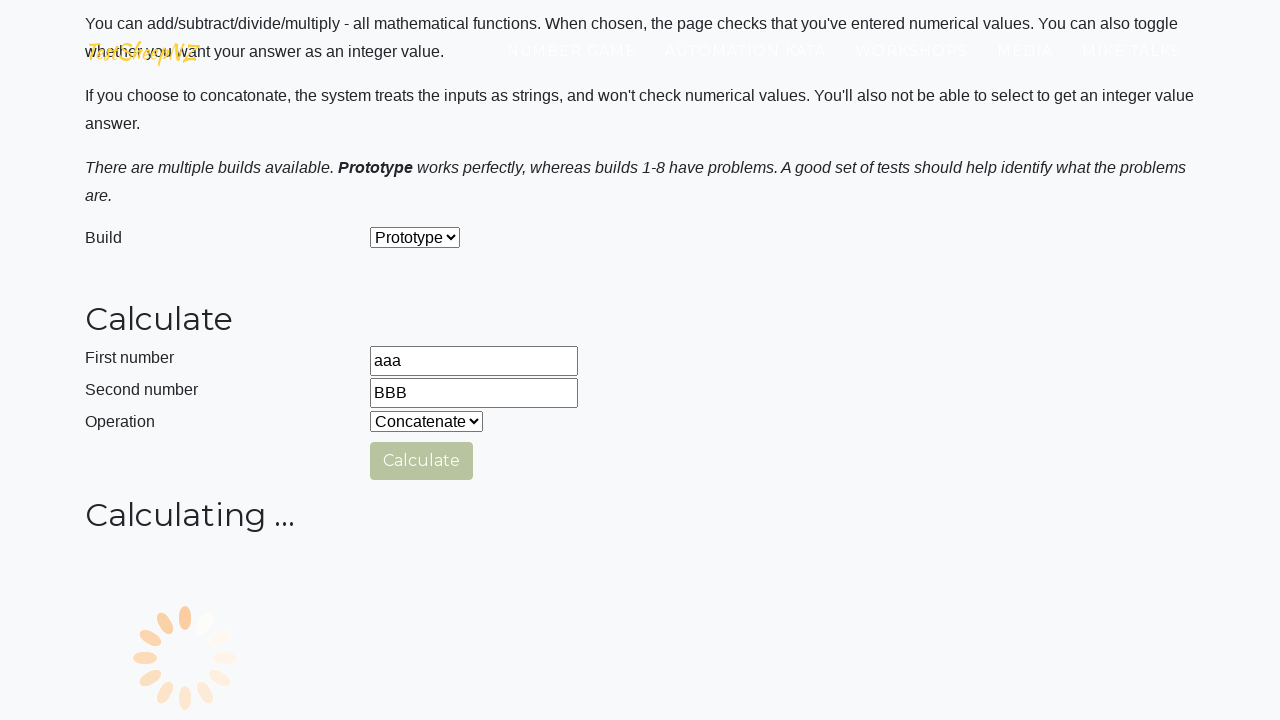

Verified that concatenation result is 'aaaBBB'
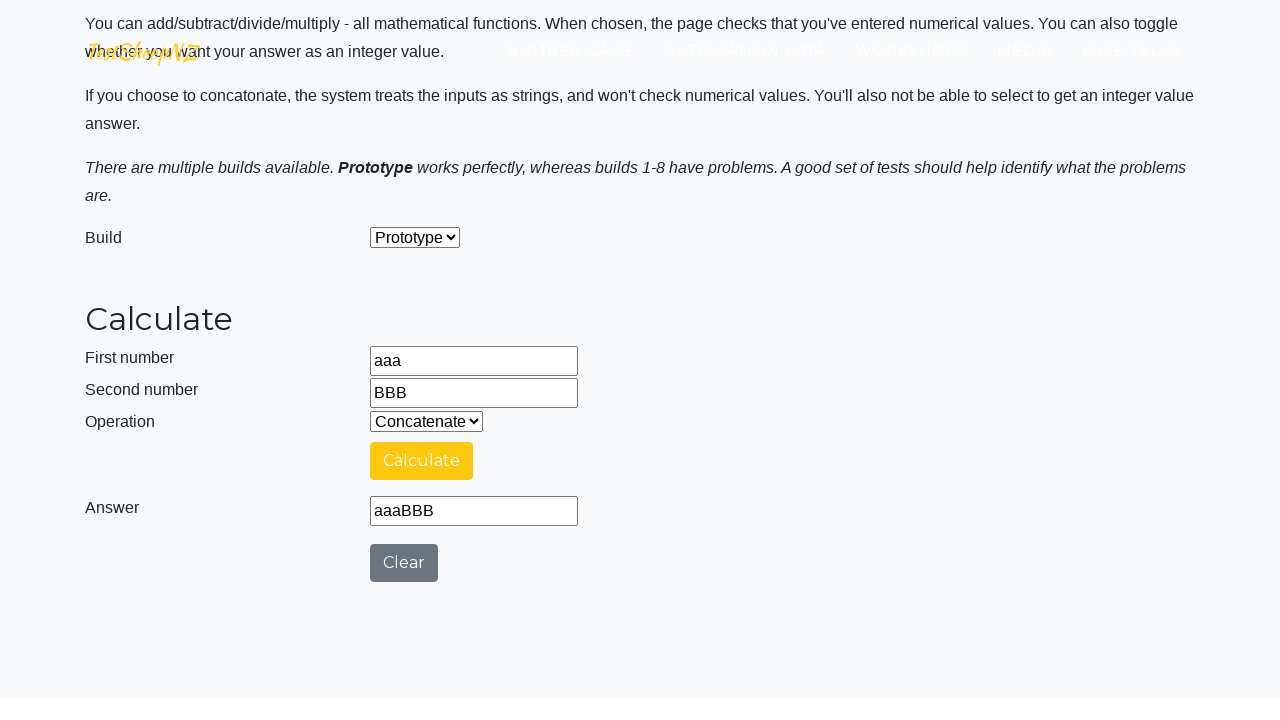

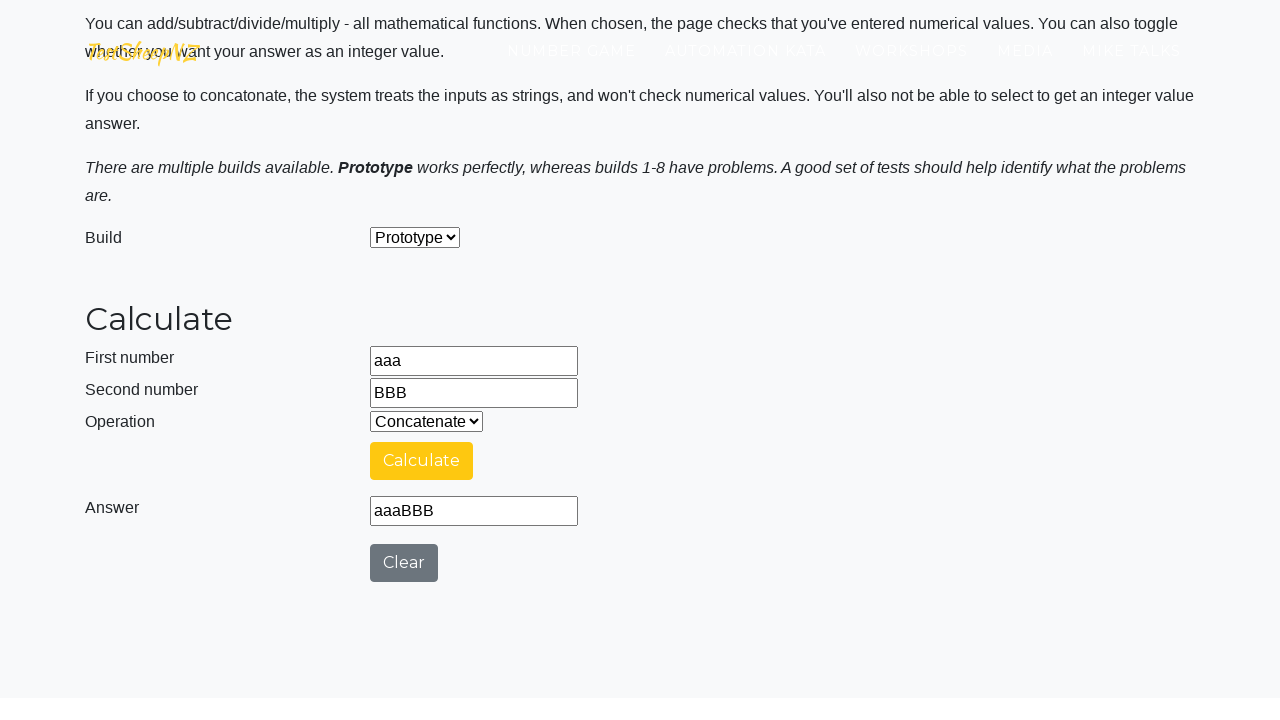